Tests filtering to show only active items by completing a todo and clicking the Active filter

Starting URL: https://demo.playwright.dev/todomvc

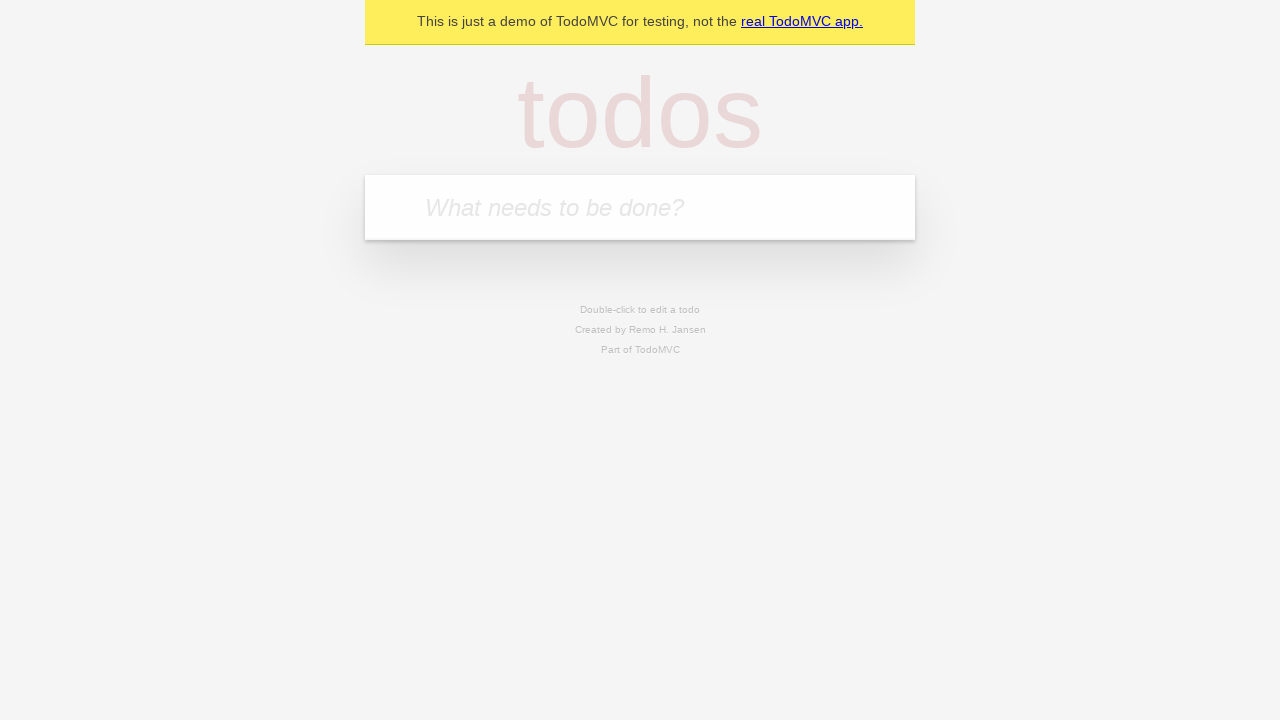

Filled new todo input field with 'Active Todo Item' on .new-todo
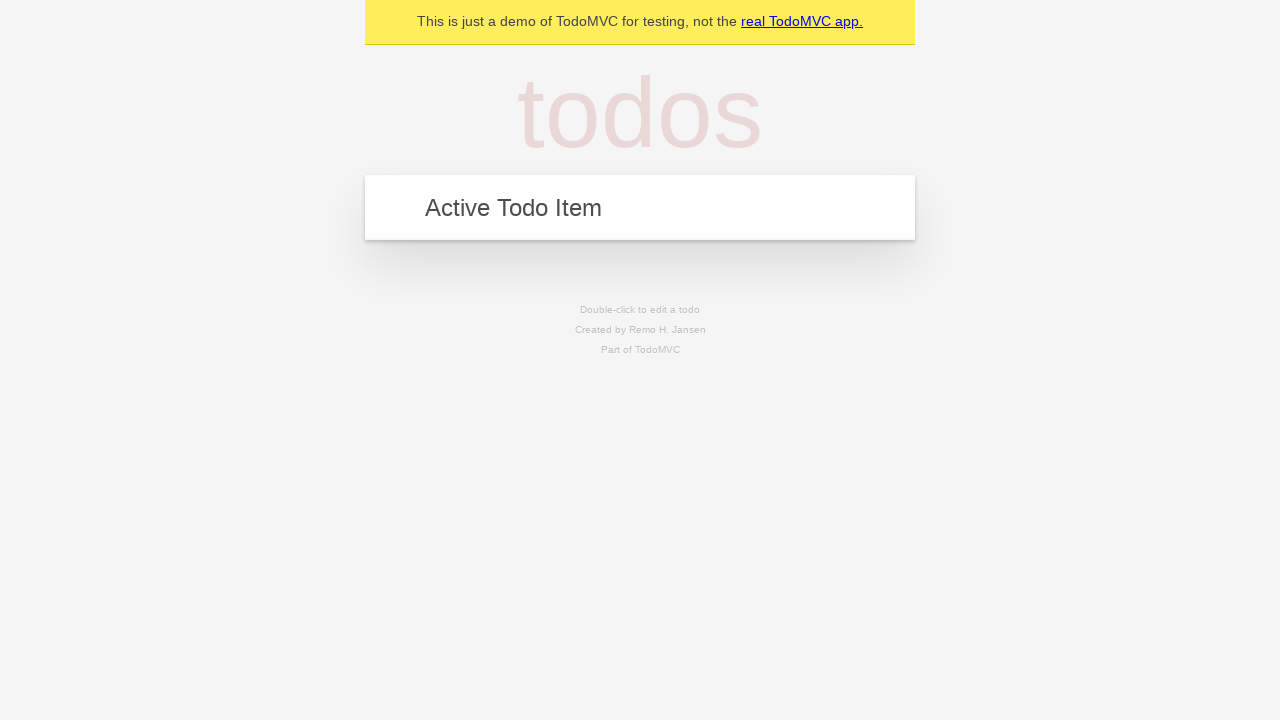

Pressed Enter to create the todo item on .new-todo
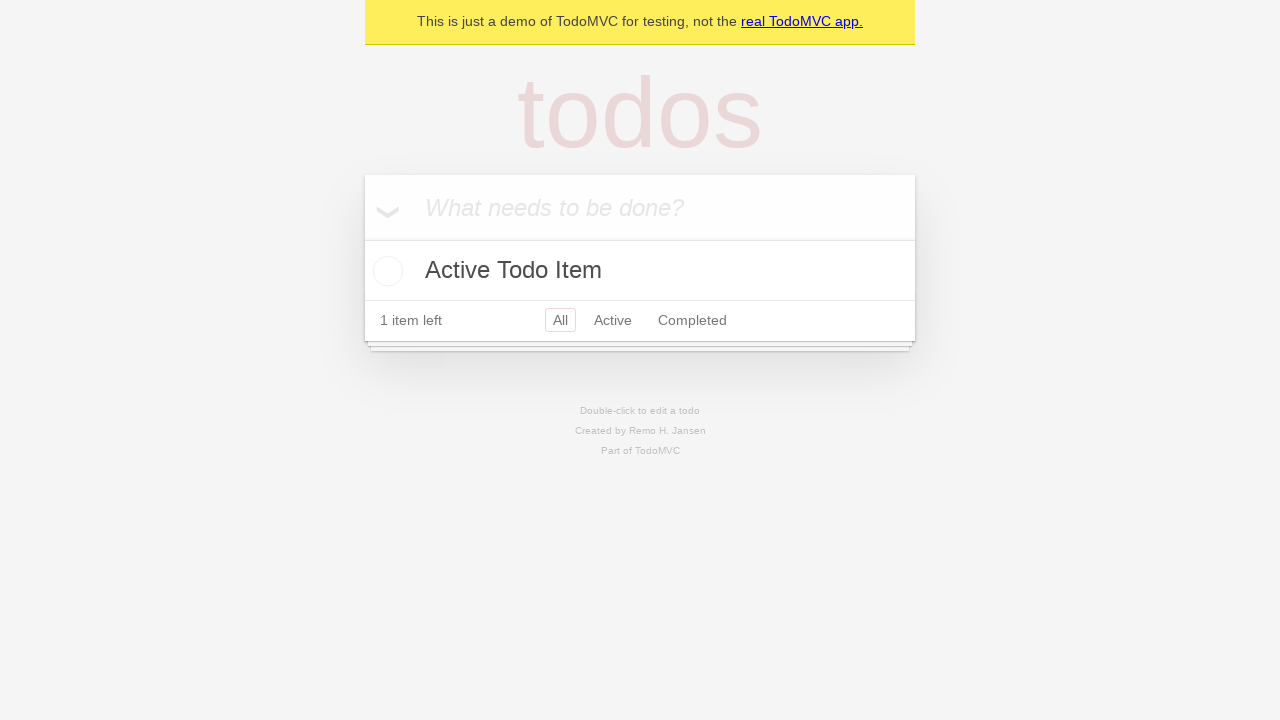

Clicked toggle checkbox to mark todo as completed at (385, 271) on .todo-list li >> nth=0 >> .toggle
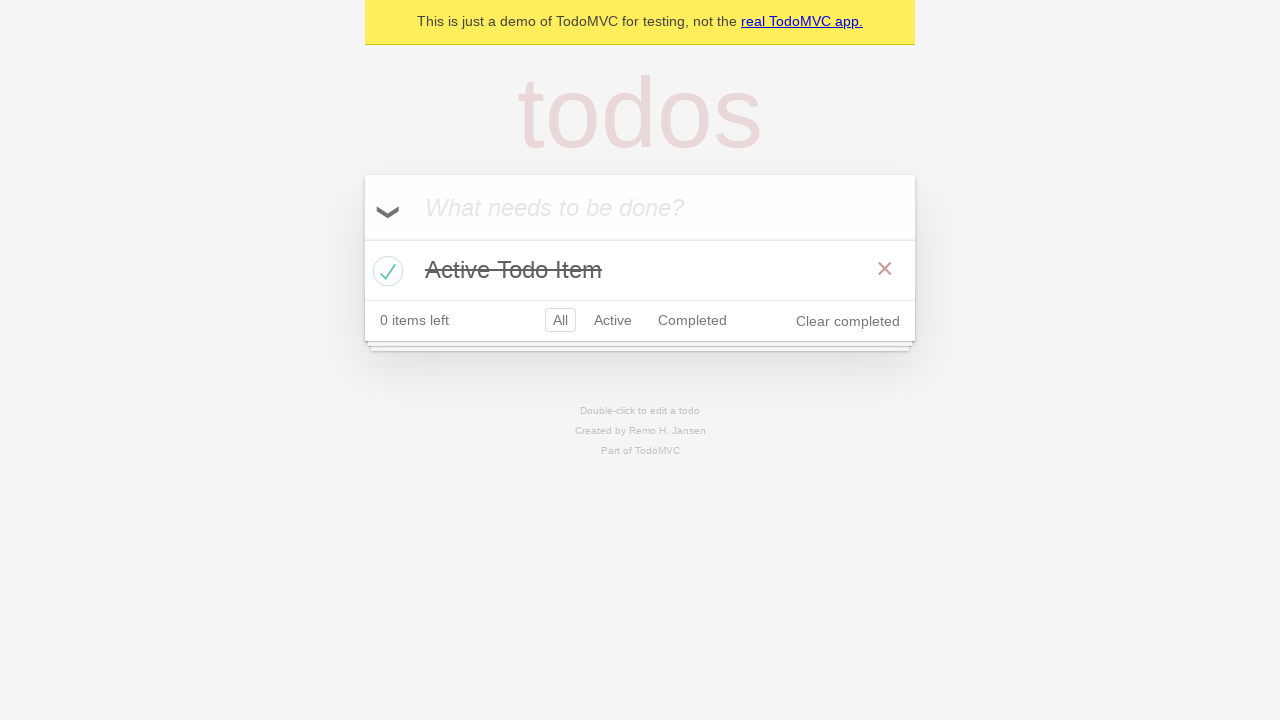

Clicked Active filter to show only active items at (613, 320) on a:has-text('Active')
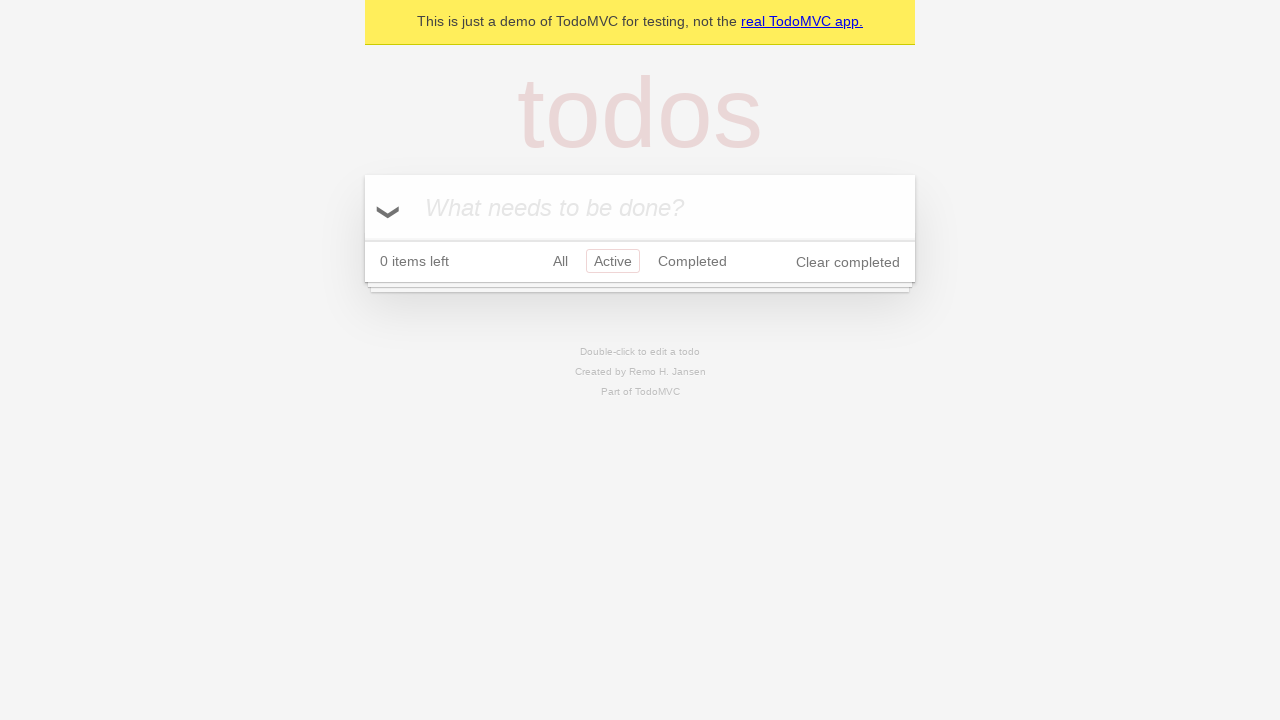

Waited for Active filter to apply
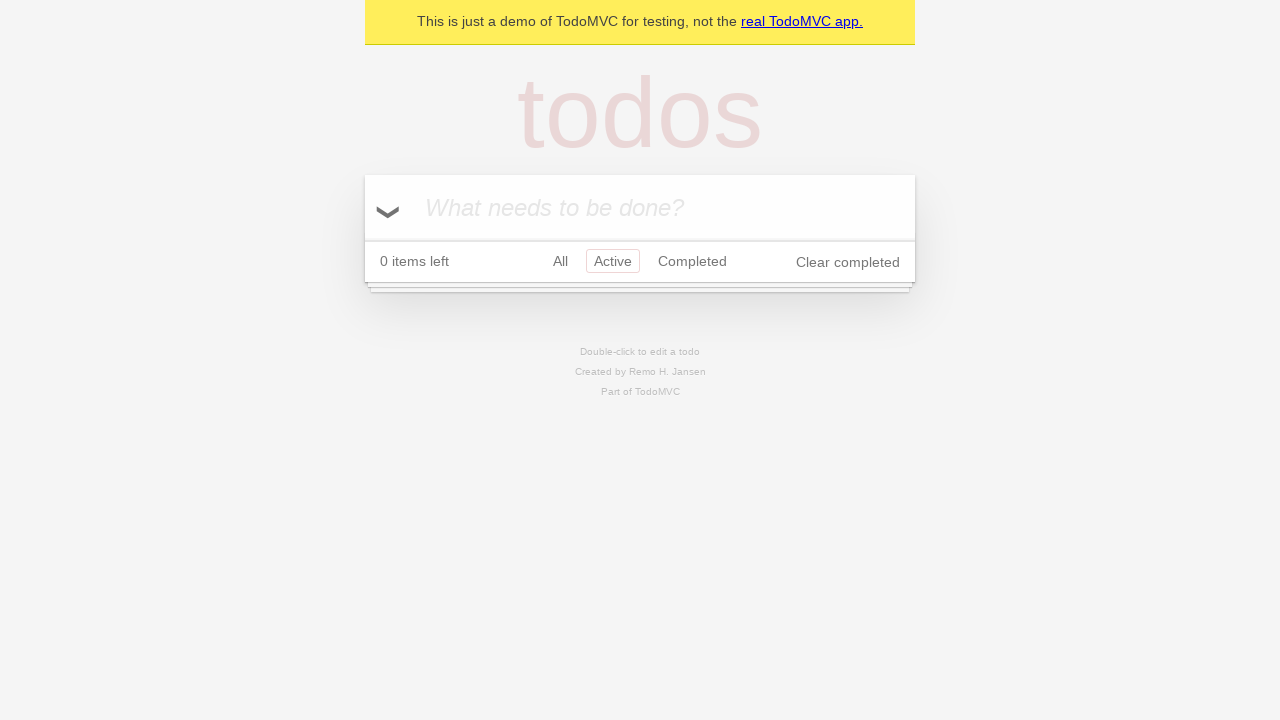

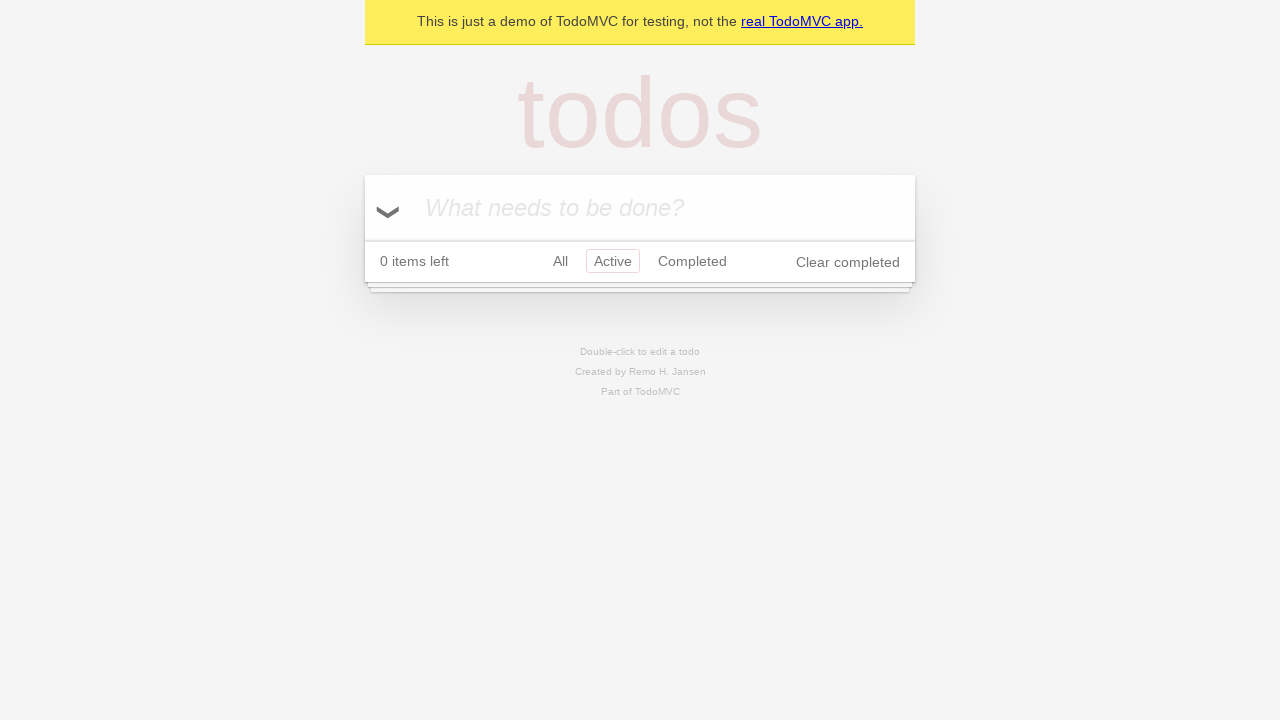